Tests that the Clear completed button displays the correct text after completing a todo

Starting URL: https://demo.playwright.dev/todomvc

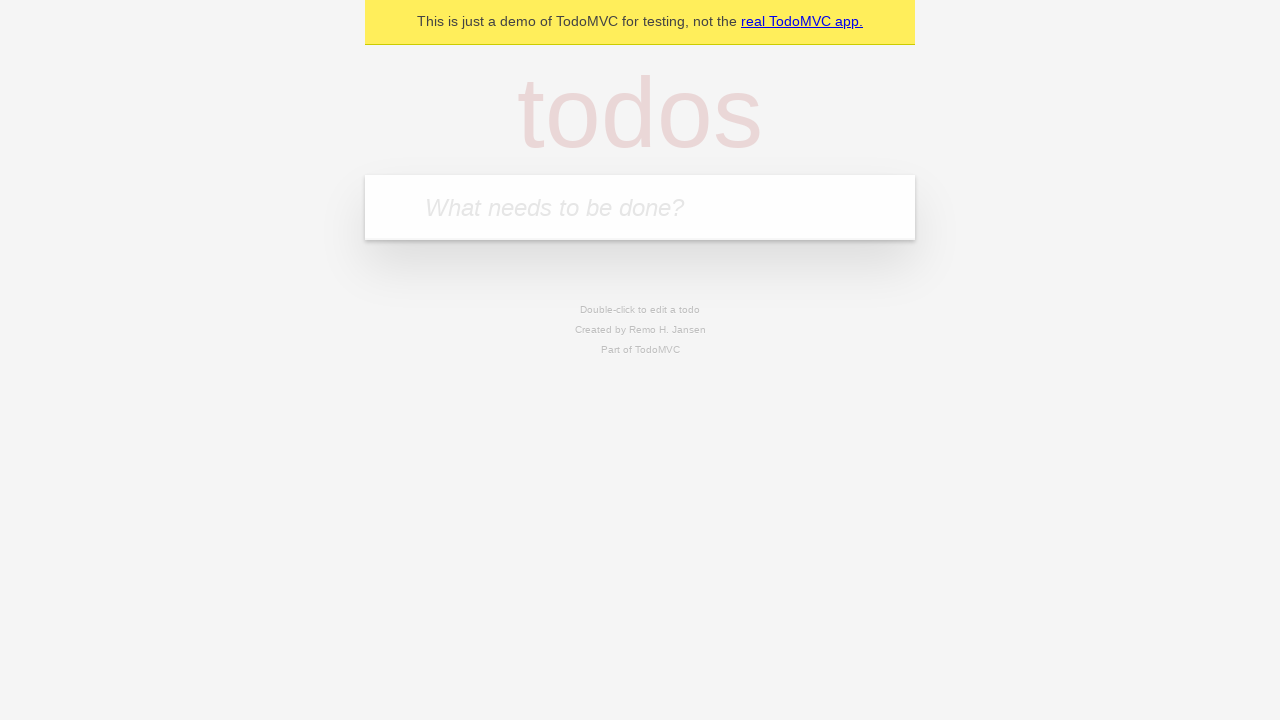

Located the todo input field
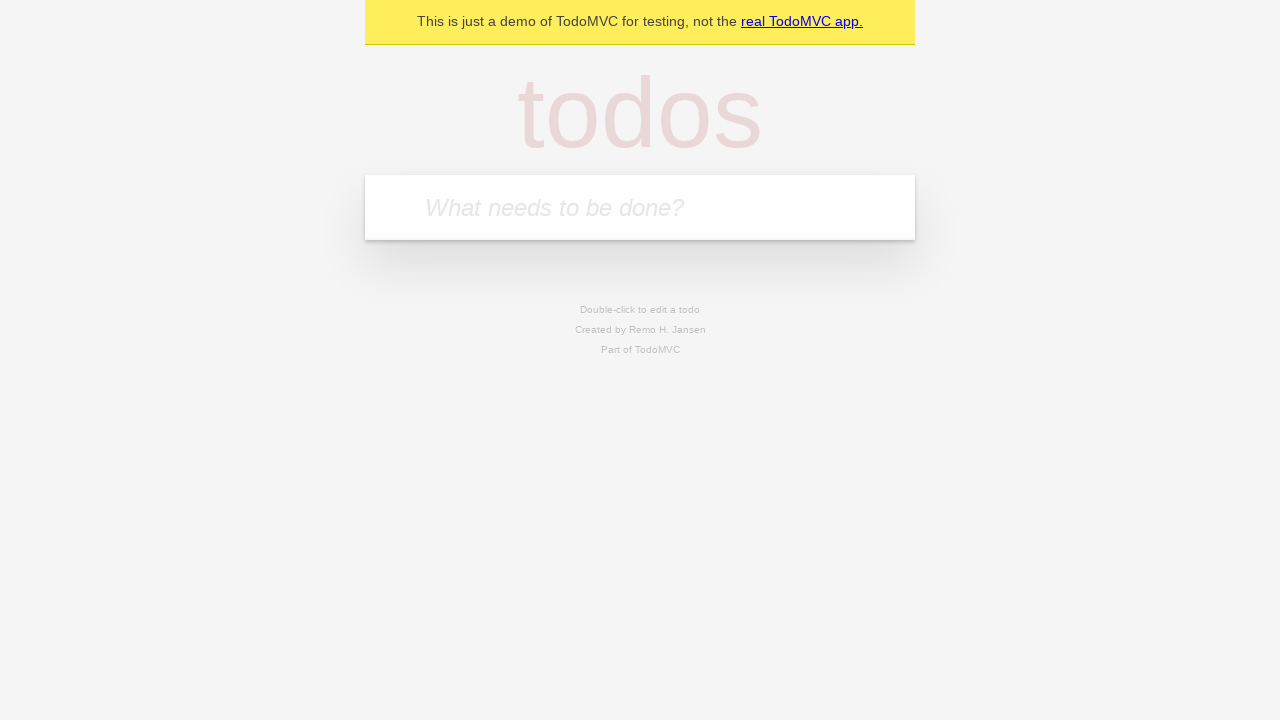

Filled first todo with 'buy some cheese' on internal:attr=[placeholder="What needs to be done?"i]
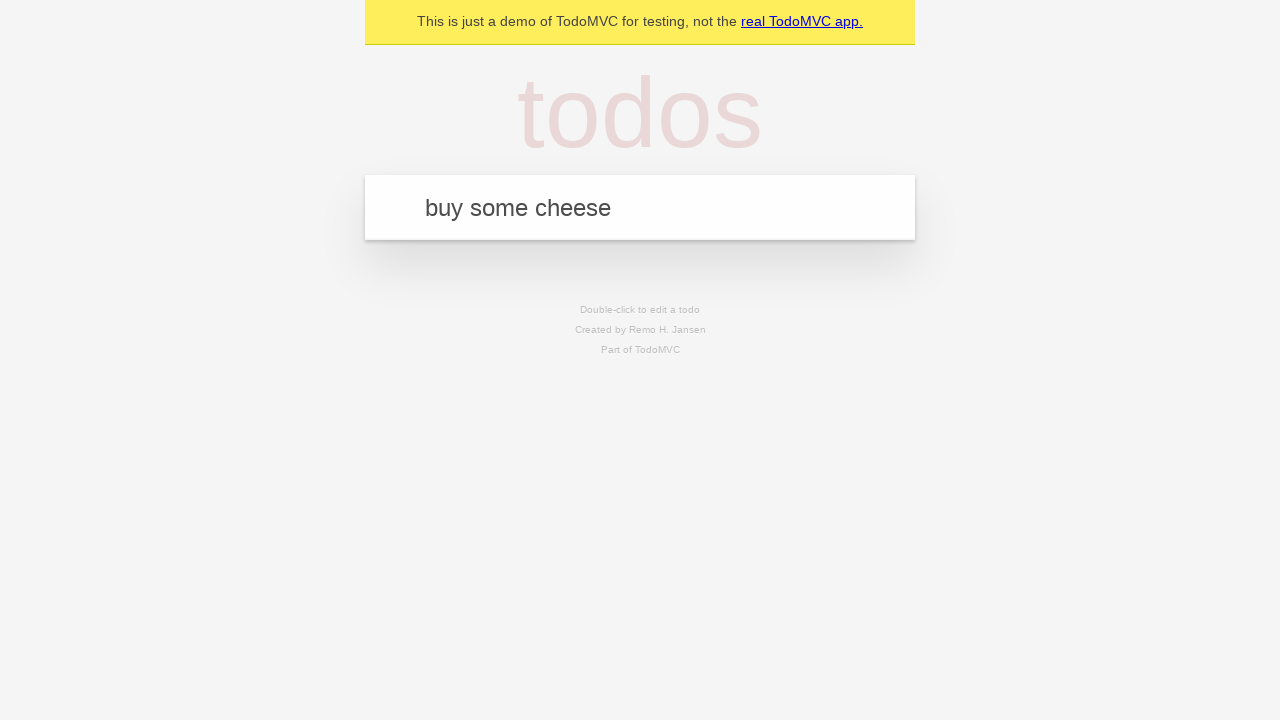

Pressed Enter to add first todo on internal:attr=[placeholder="What needs to be done?"i]
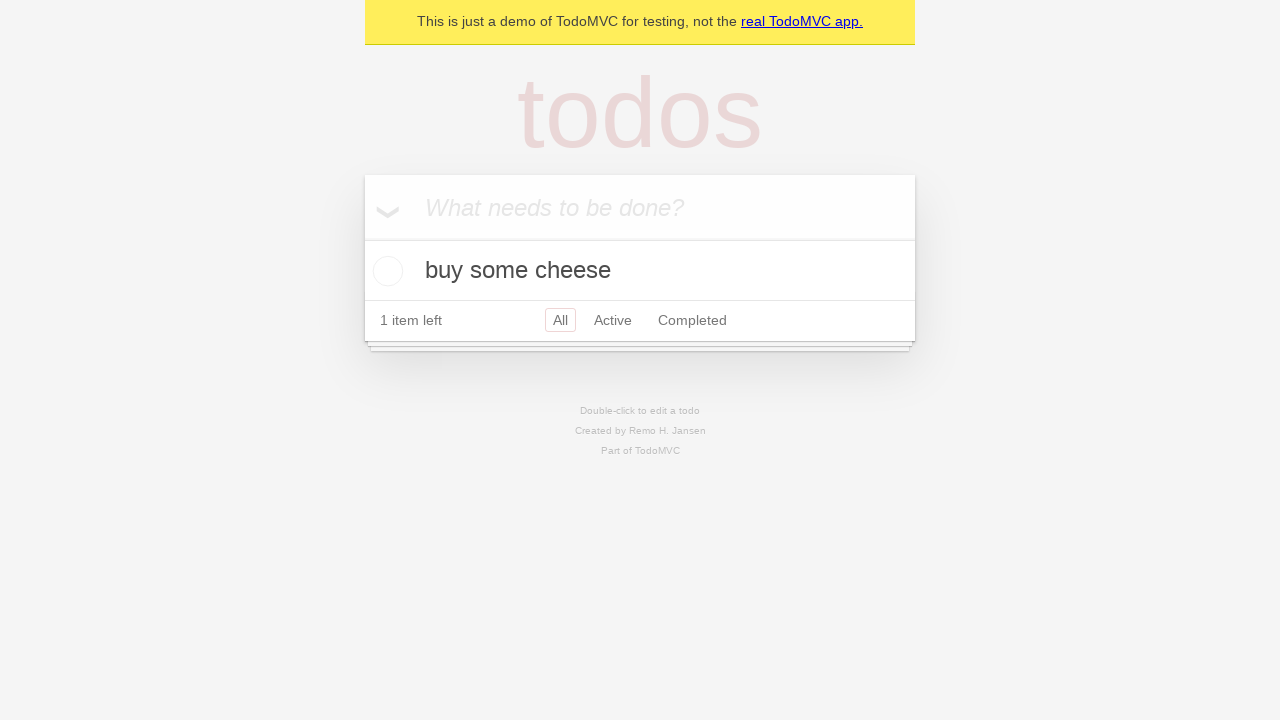

Filled second todo with 'feed the cat' on internal:attr=[placeholder="What needs to be done?"i]
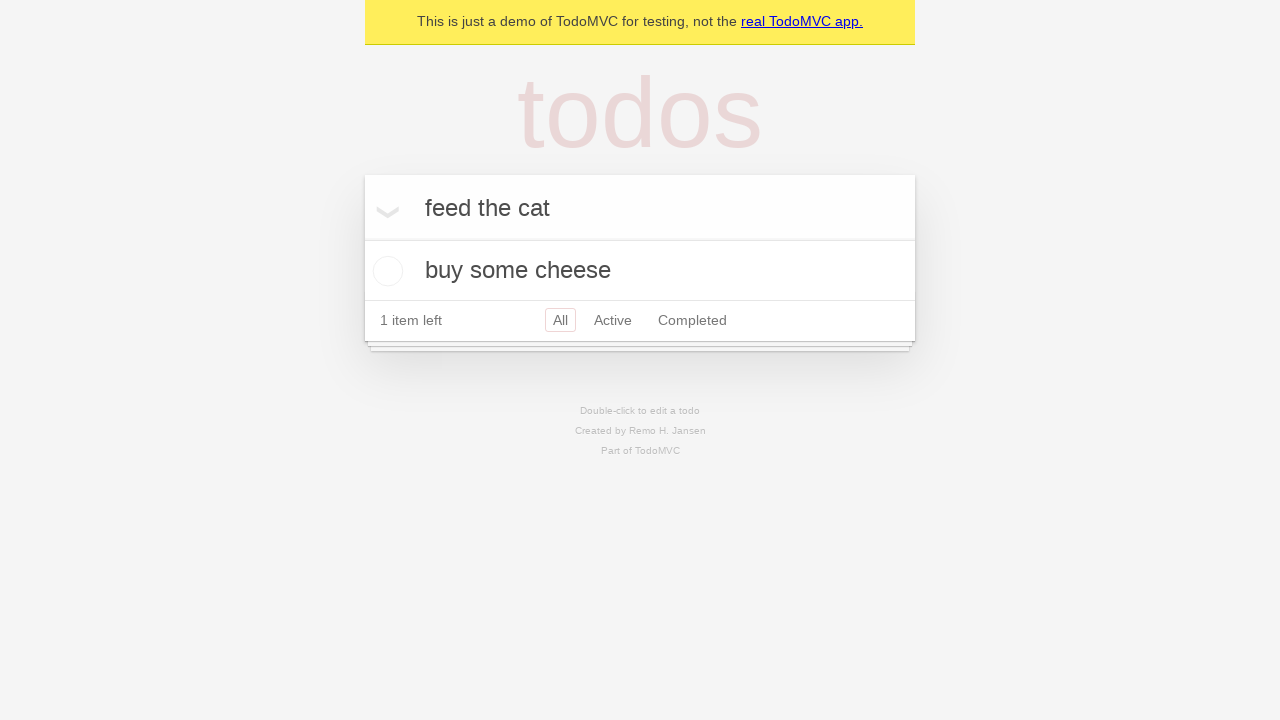

Pressed Enter to add second todo on internal:attr=[placeholder="What needs to be done?"i]
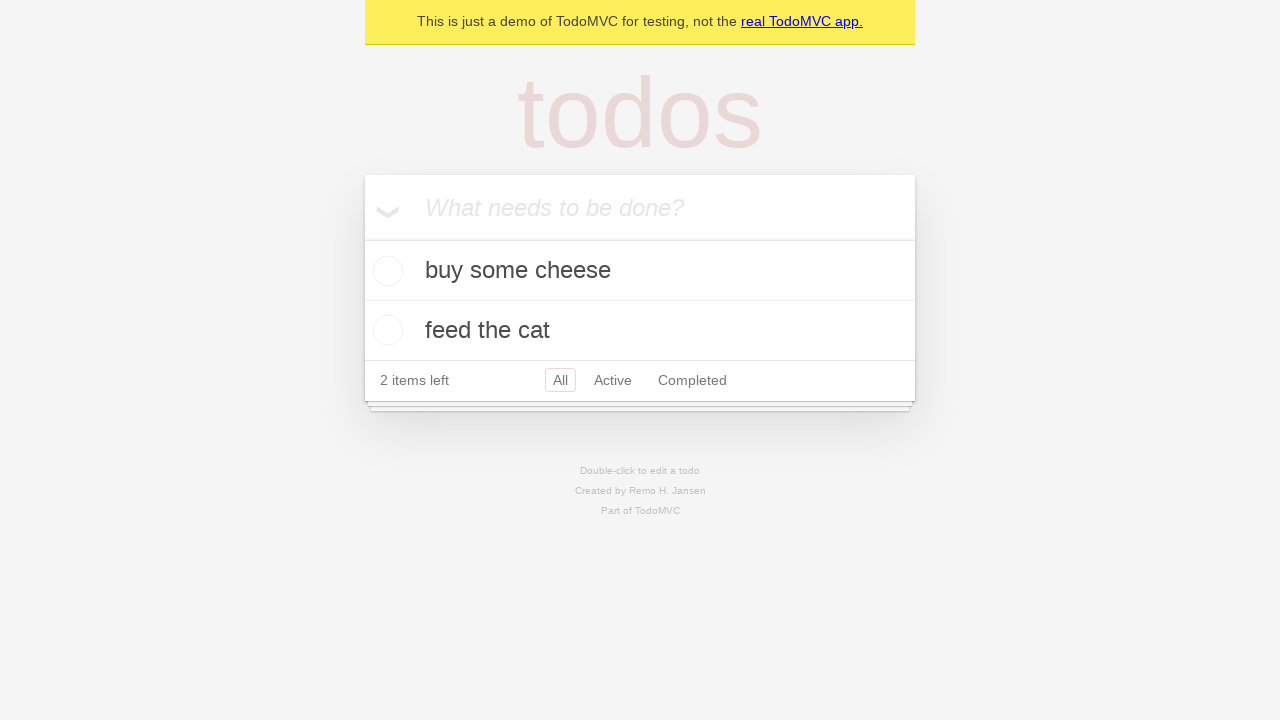

Filled third todo with 'book a doctors appointment' on internal:attr=[placeholder="What needs to be done?"i]
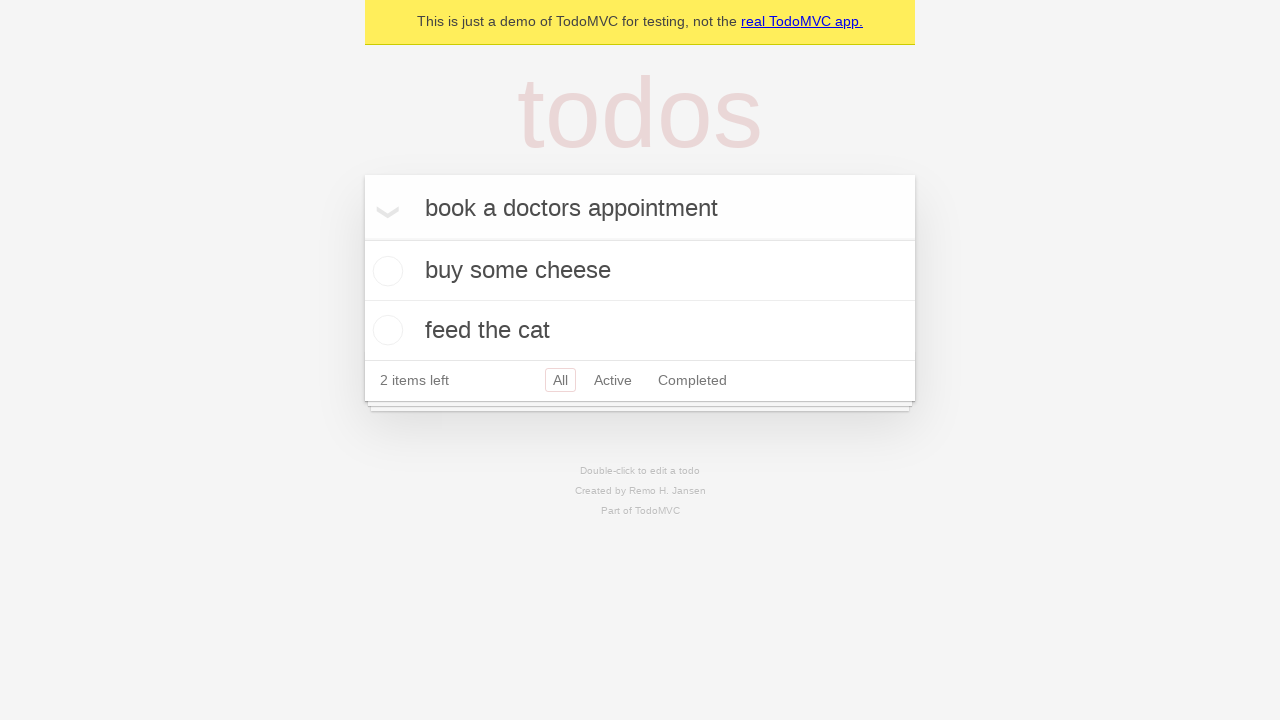

Pressed Enter to add third todo on internal:attr=[placeholder="What needs to be done?"i]
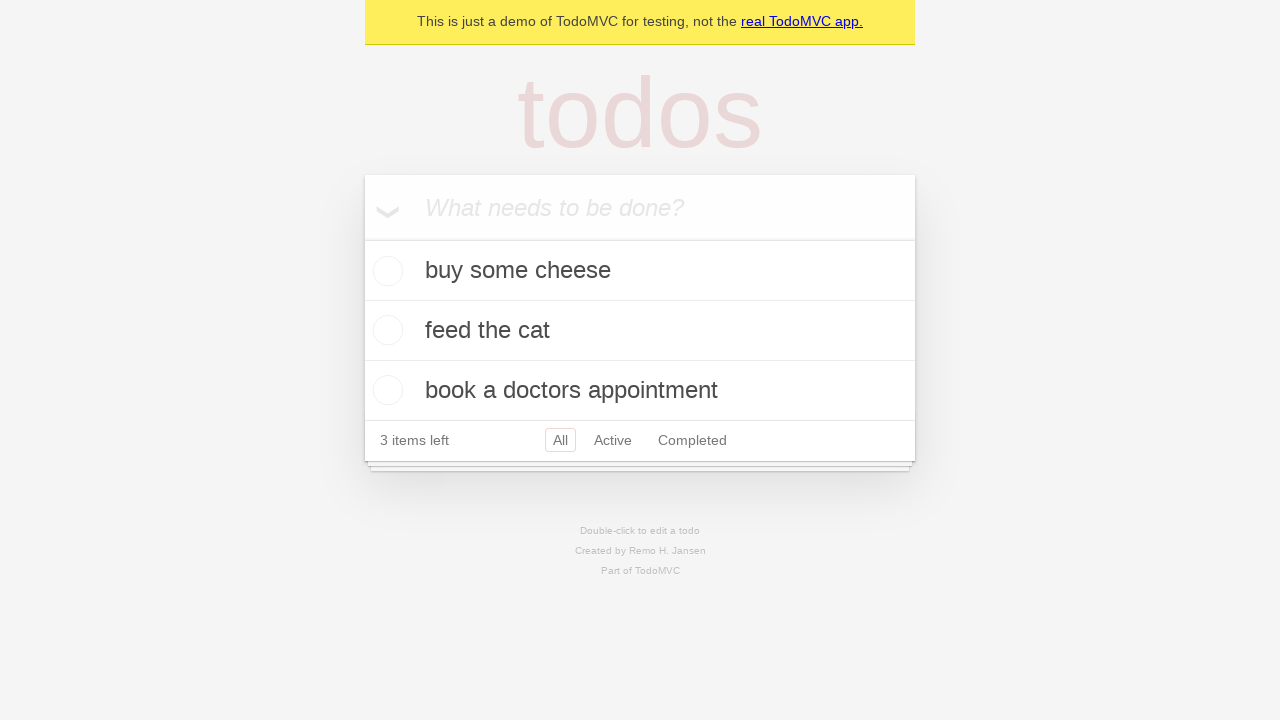

Checked the first todo as completed at (385, 271) on .todo-list li .toggle >> nth=0
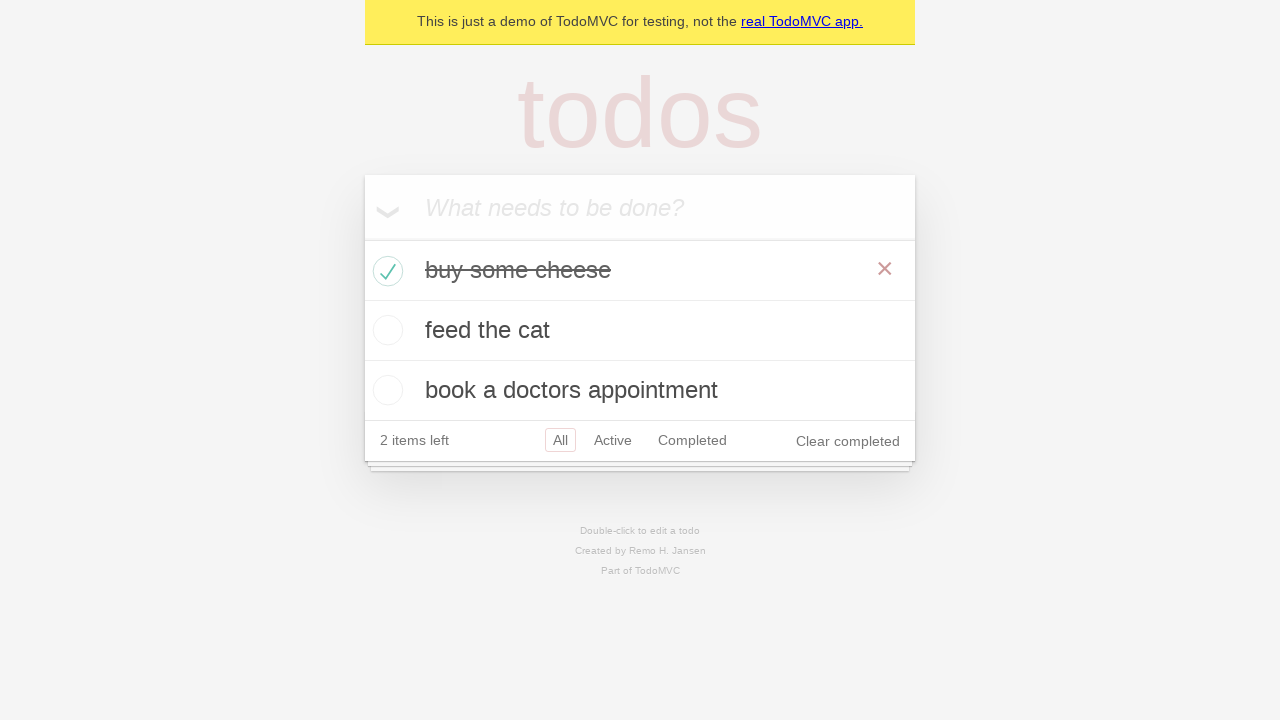

Clear completed button is now visible
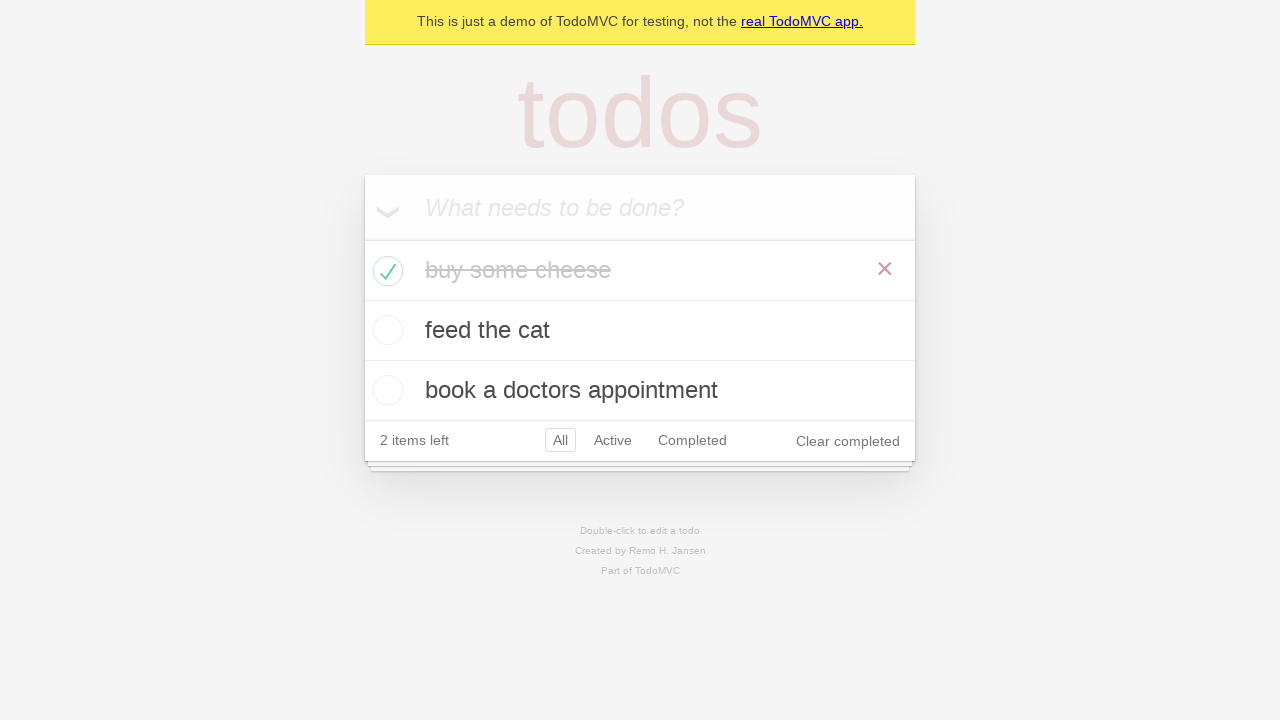

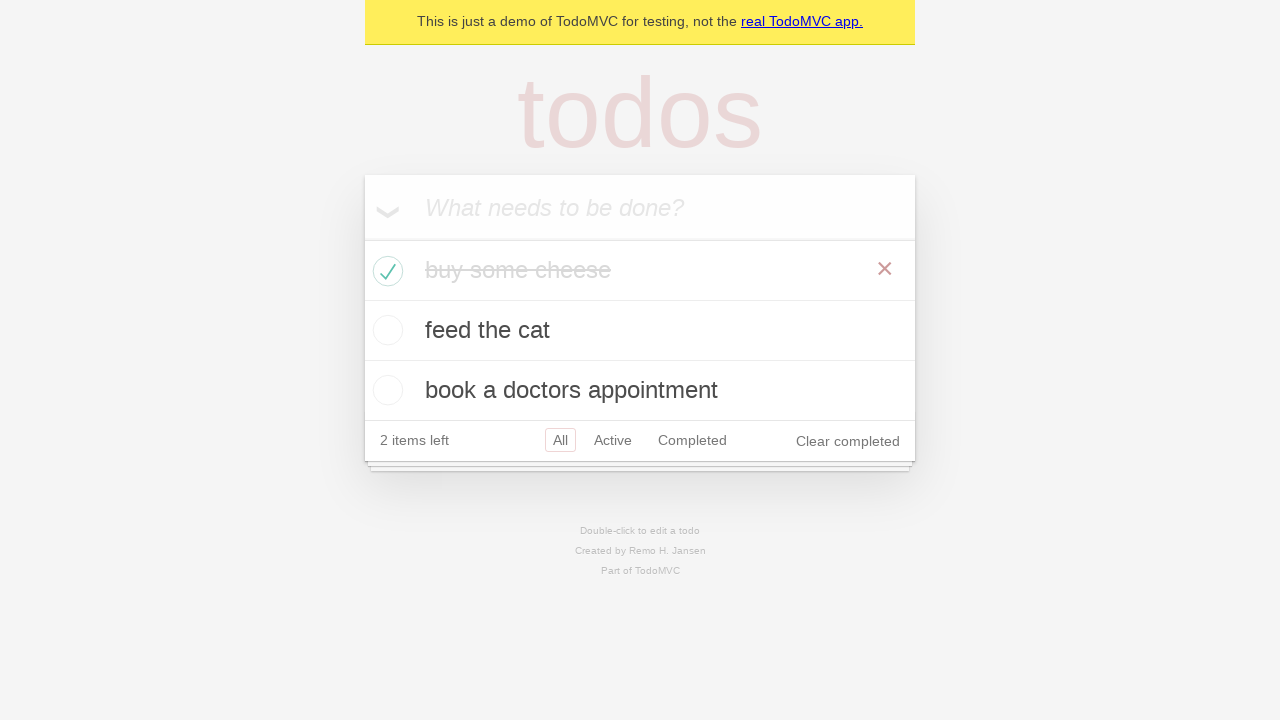